Tests that edits are saved when the input field loses focus (blur event)

Starting URL: https://demo.playwright.dev/todomvc

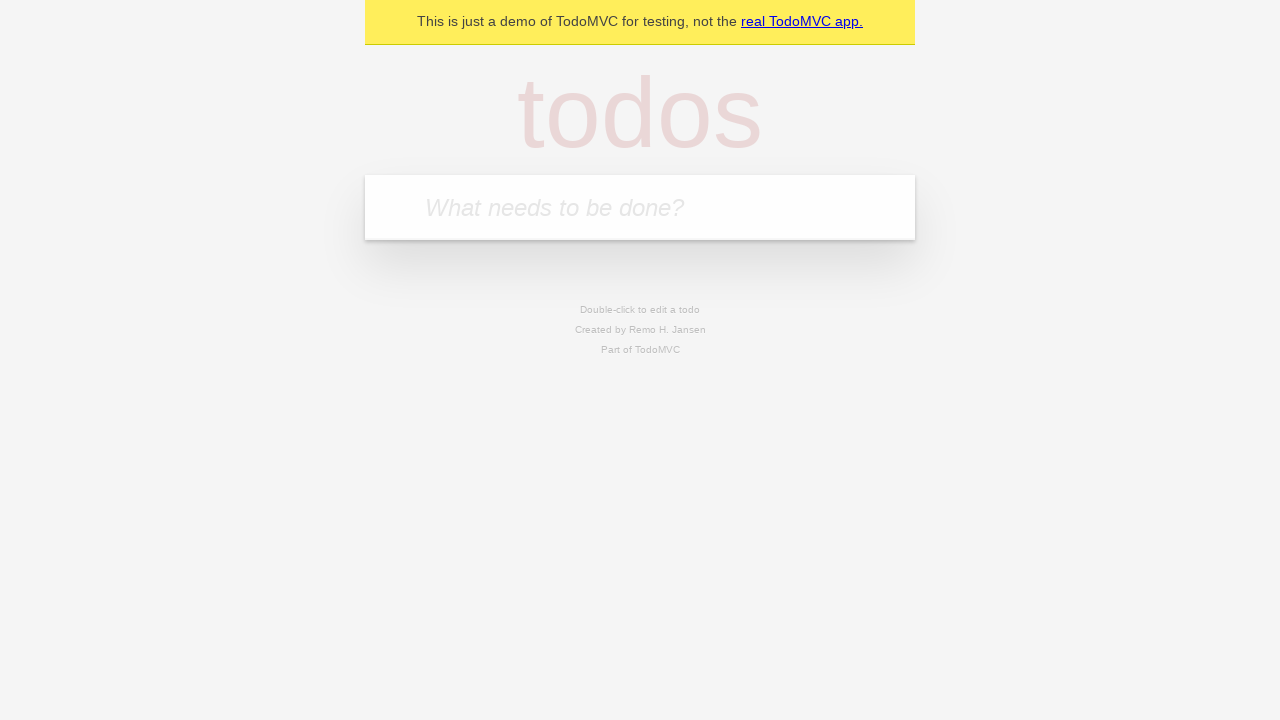

Filled first todo input with 'buy some cheese' on .new-todo
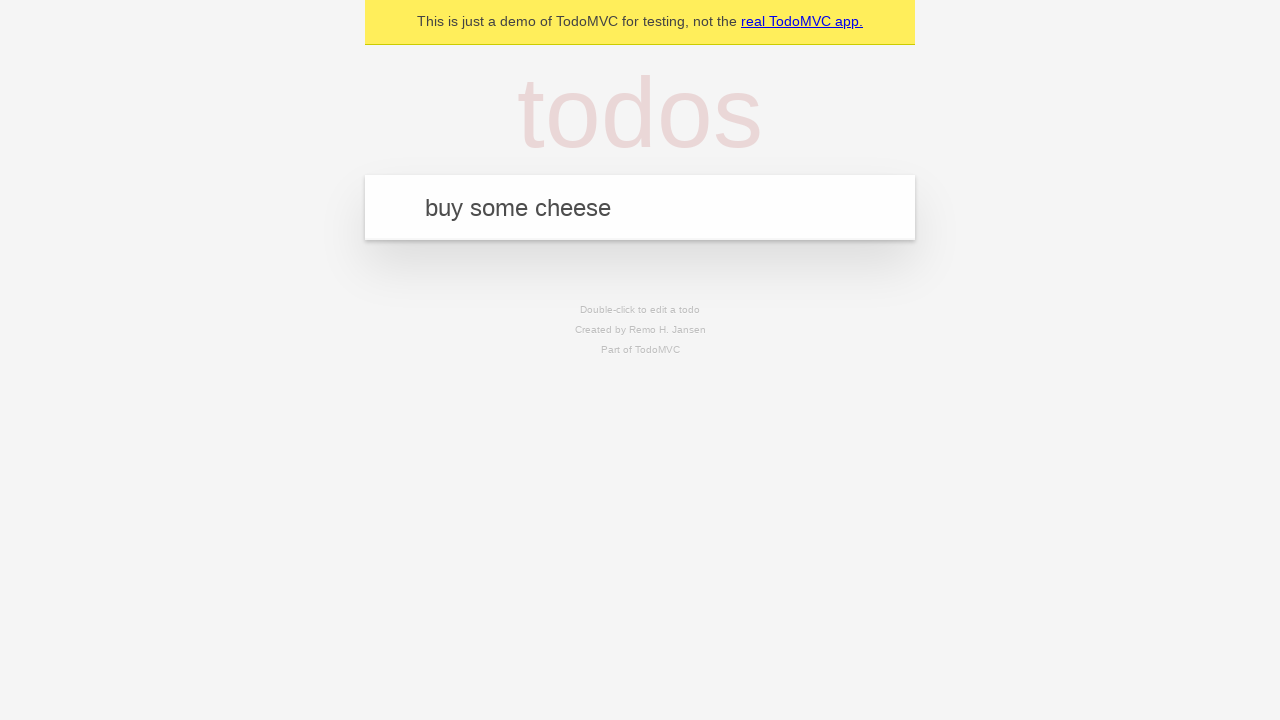

Pressed Enter to create first todo on .new-todo
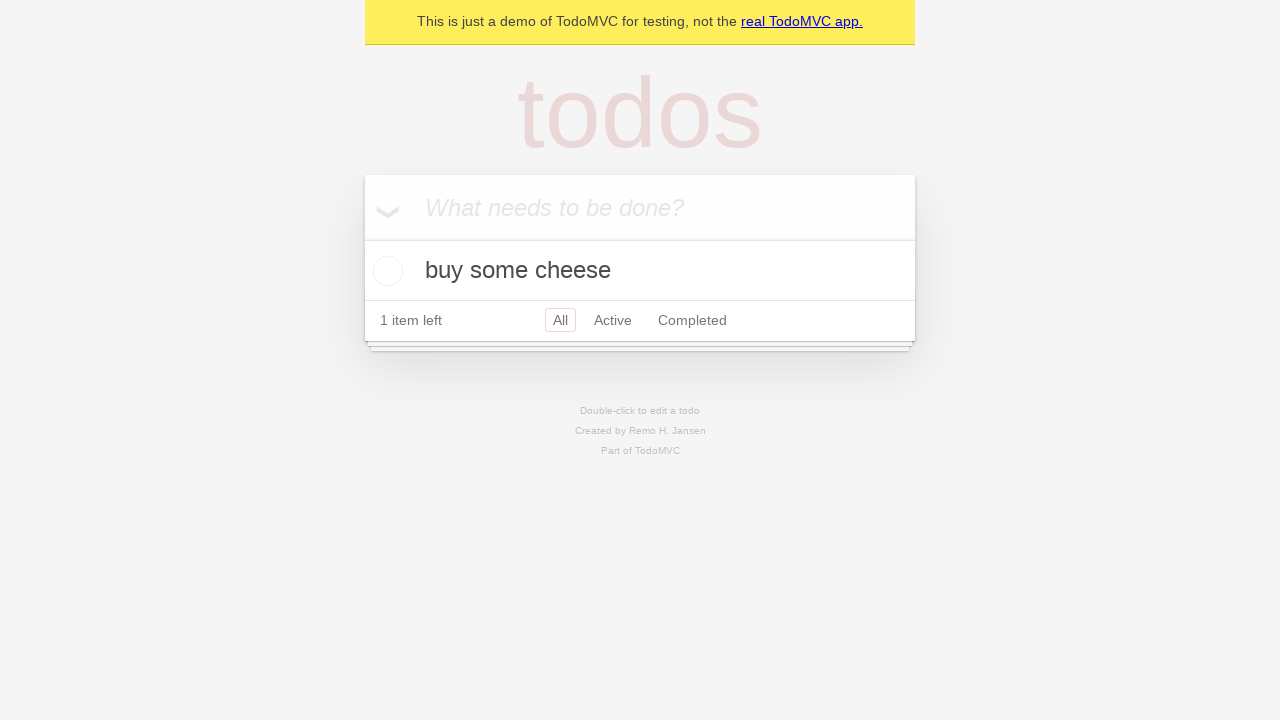

Filled second todo input with 'feed the cat' on .new-todo
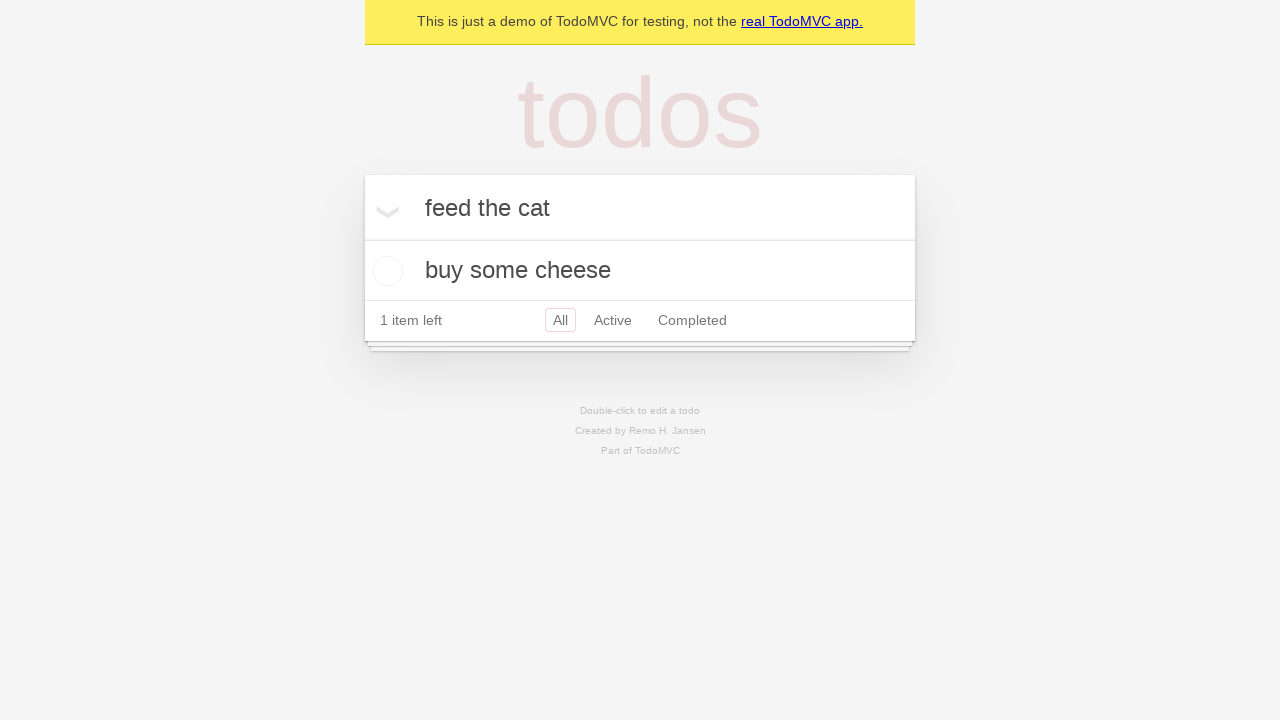

Pressed Enter to create second todo on .new-todo
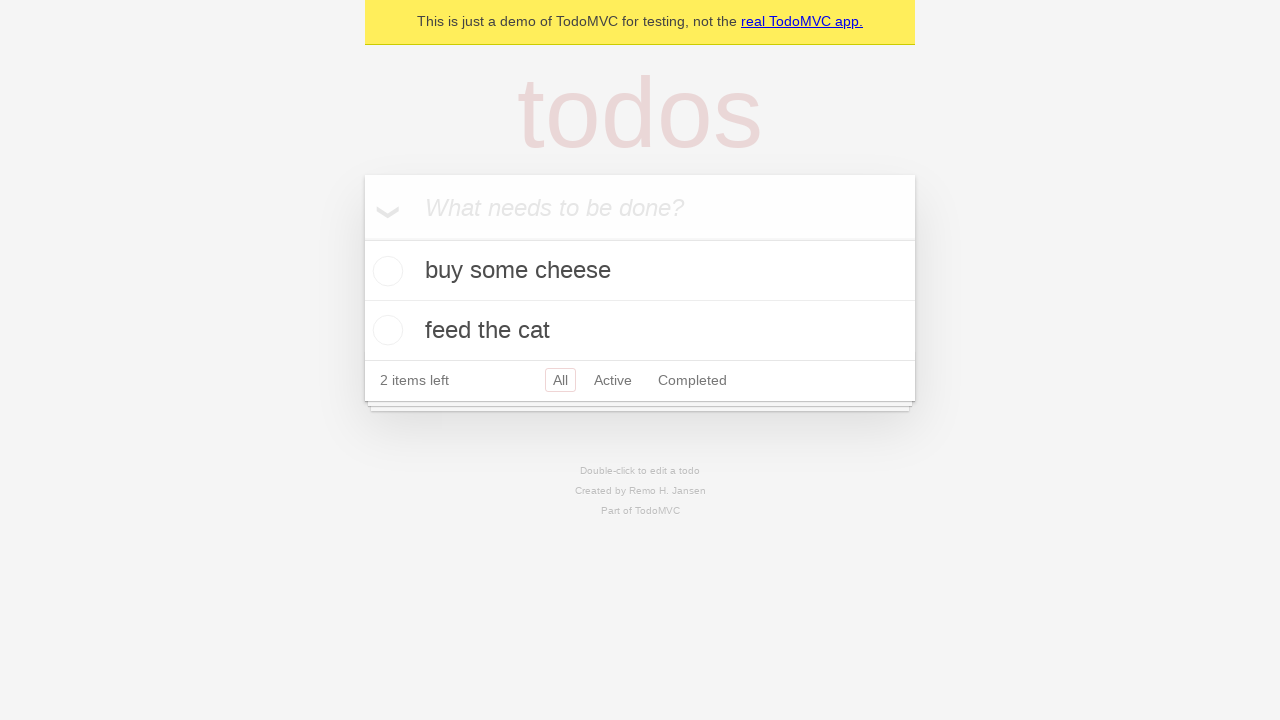

Filled third todo input with 'book a doctors appointment' on .new-todo
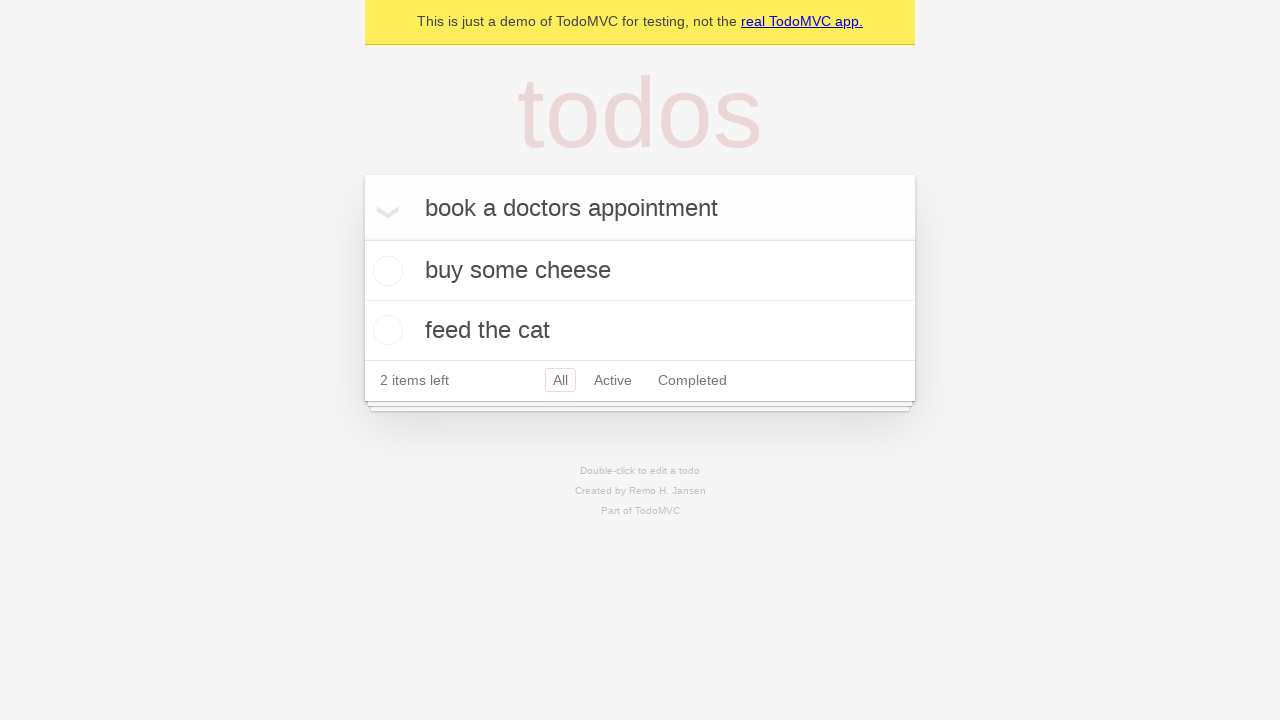

Pressed Enter to create third todo on .new-todo
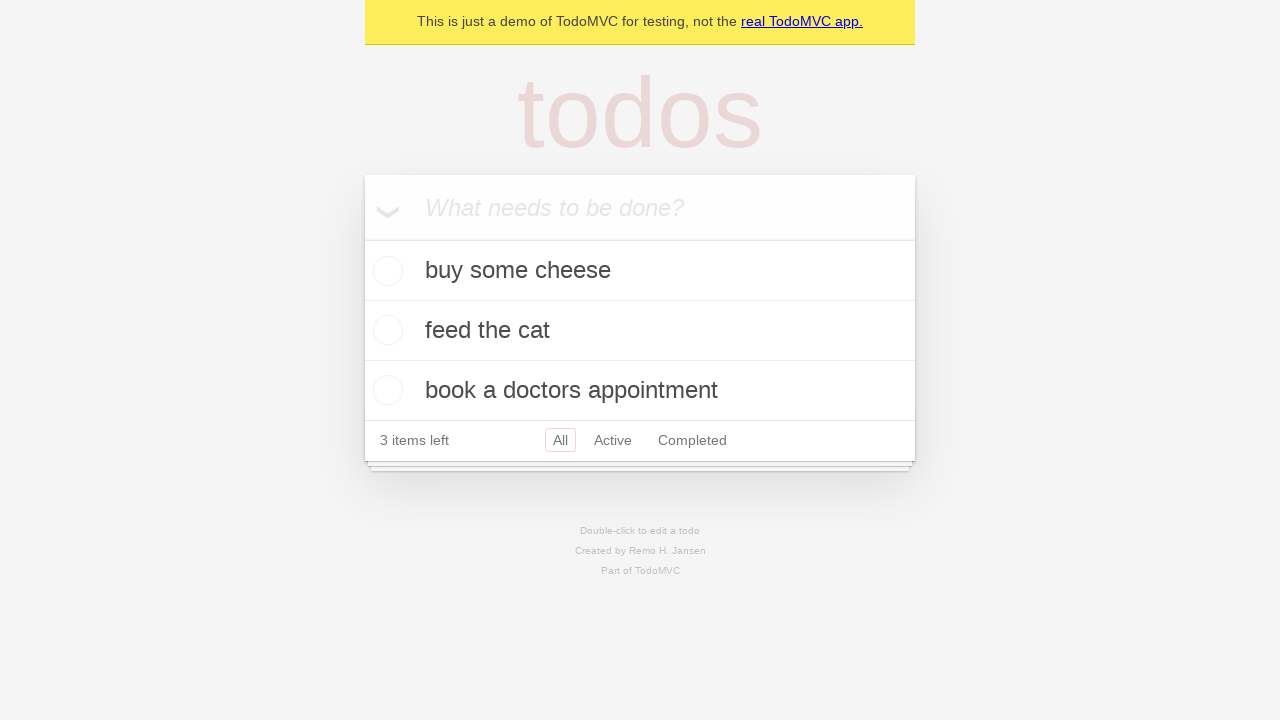

Waited for all three todo items to load
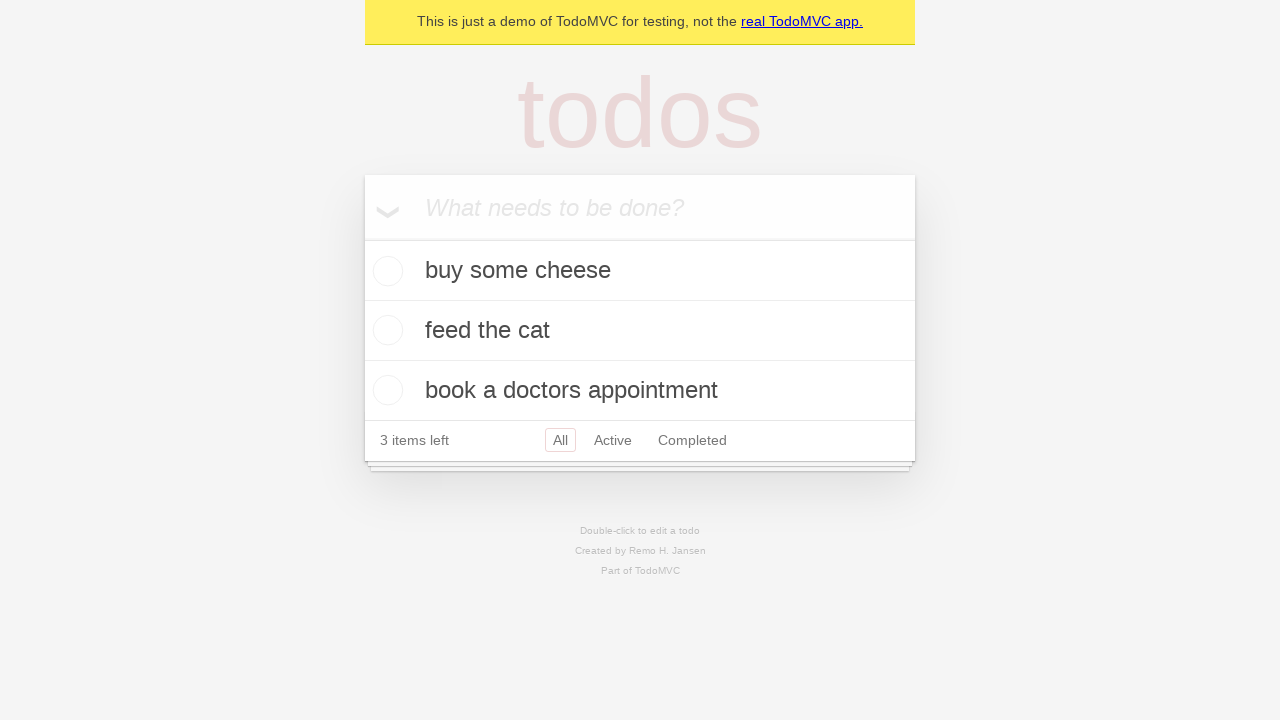

Located all todo items in the list
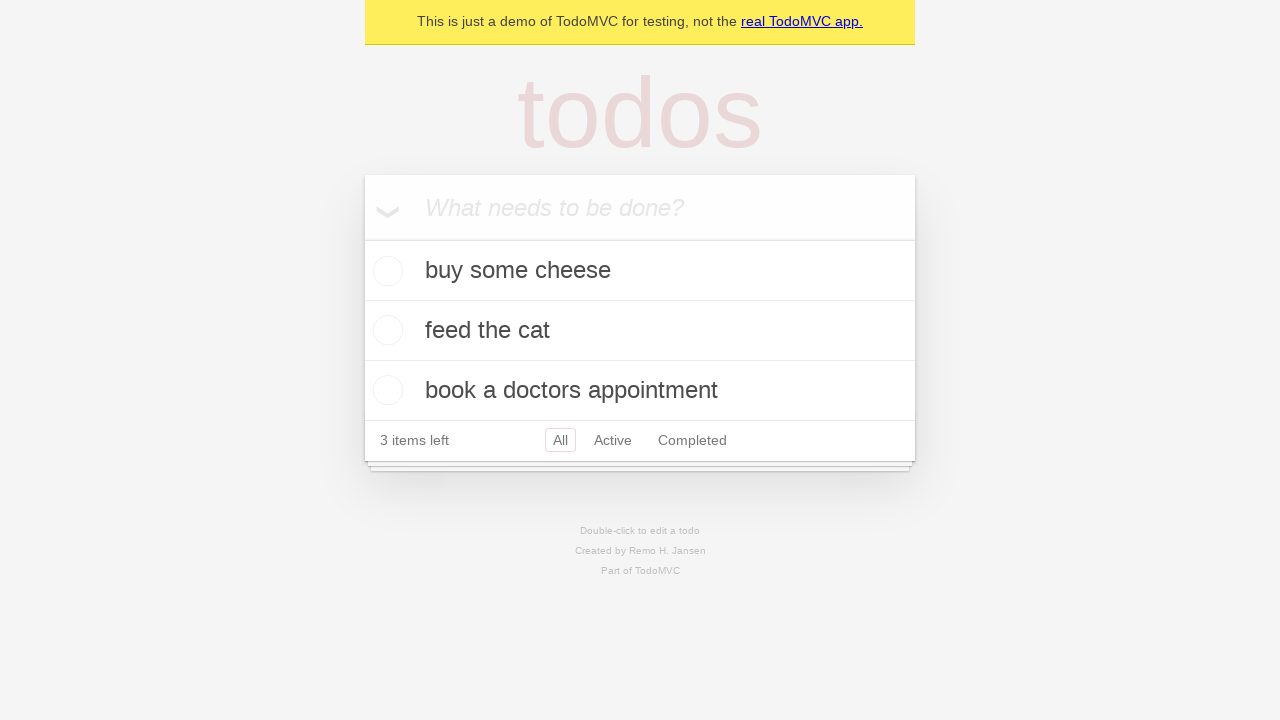

Double-clicked second todo item to enter edit mode at (640, 331) on .todo-list li >> nth=1
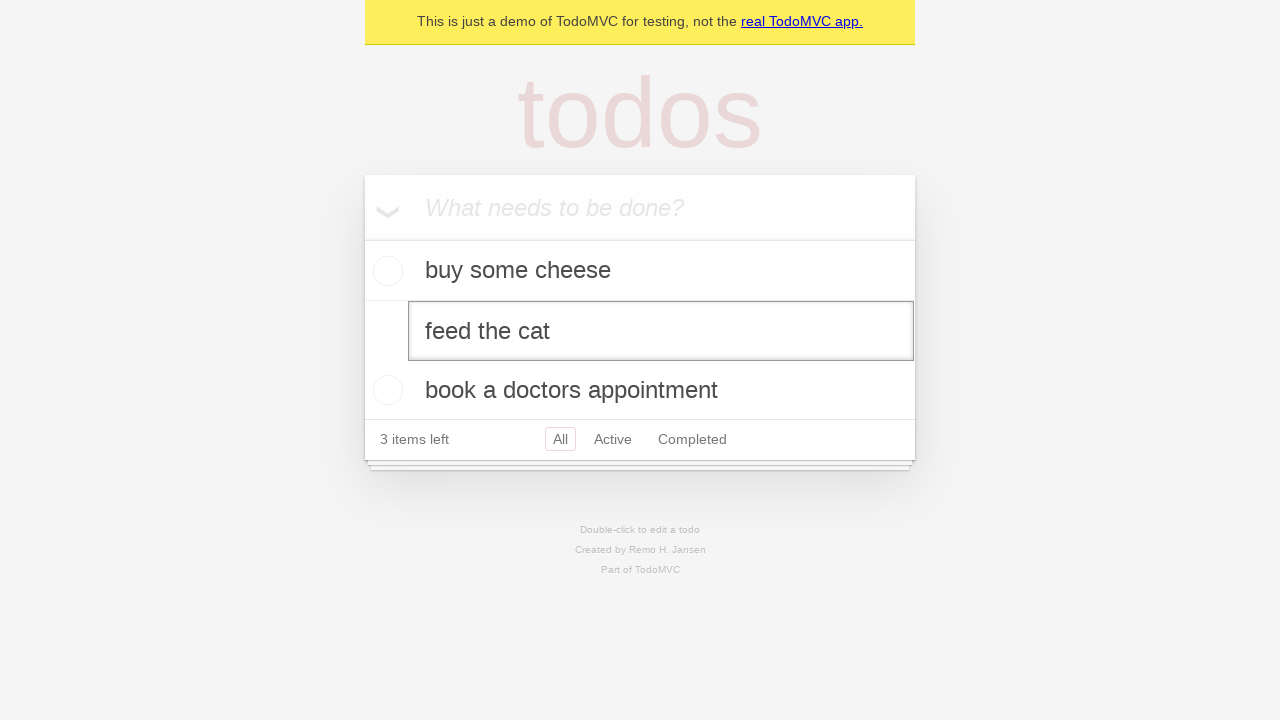

Filled edit field with 'buy some sausages' on .todo-list li >> nth=1 >> .edit
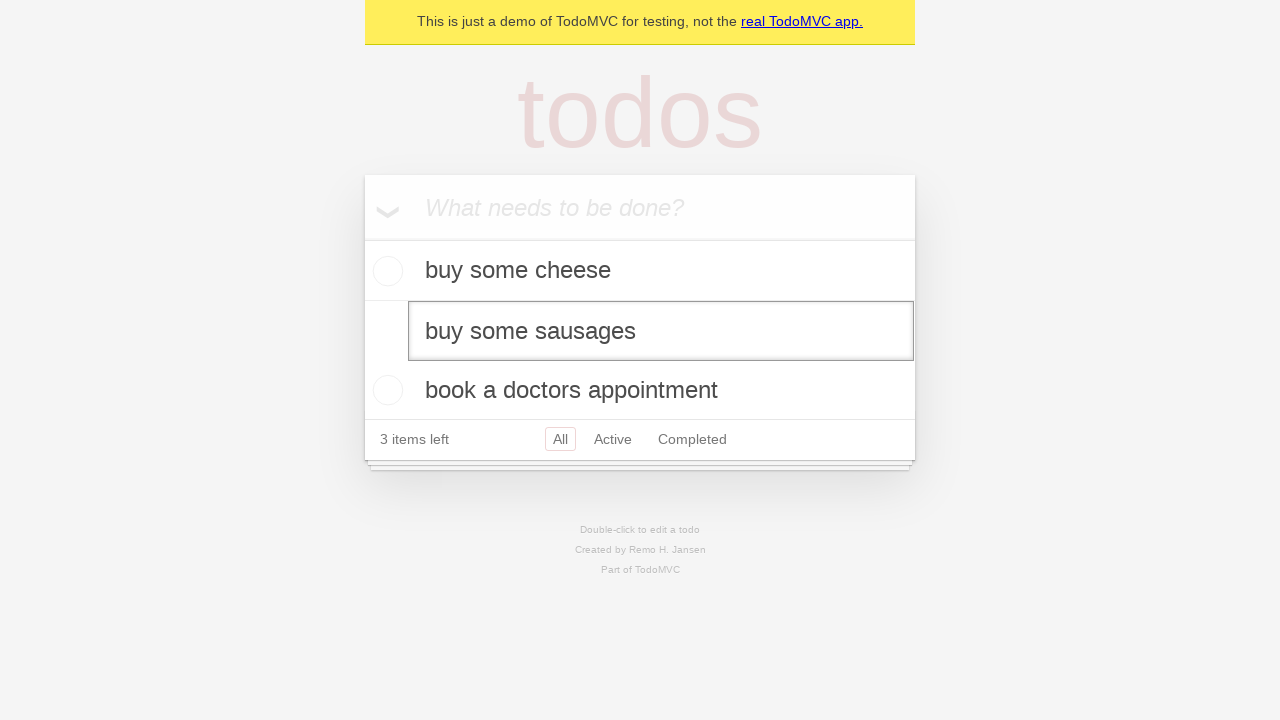

Dispatched blur event on edit field to save changes
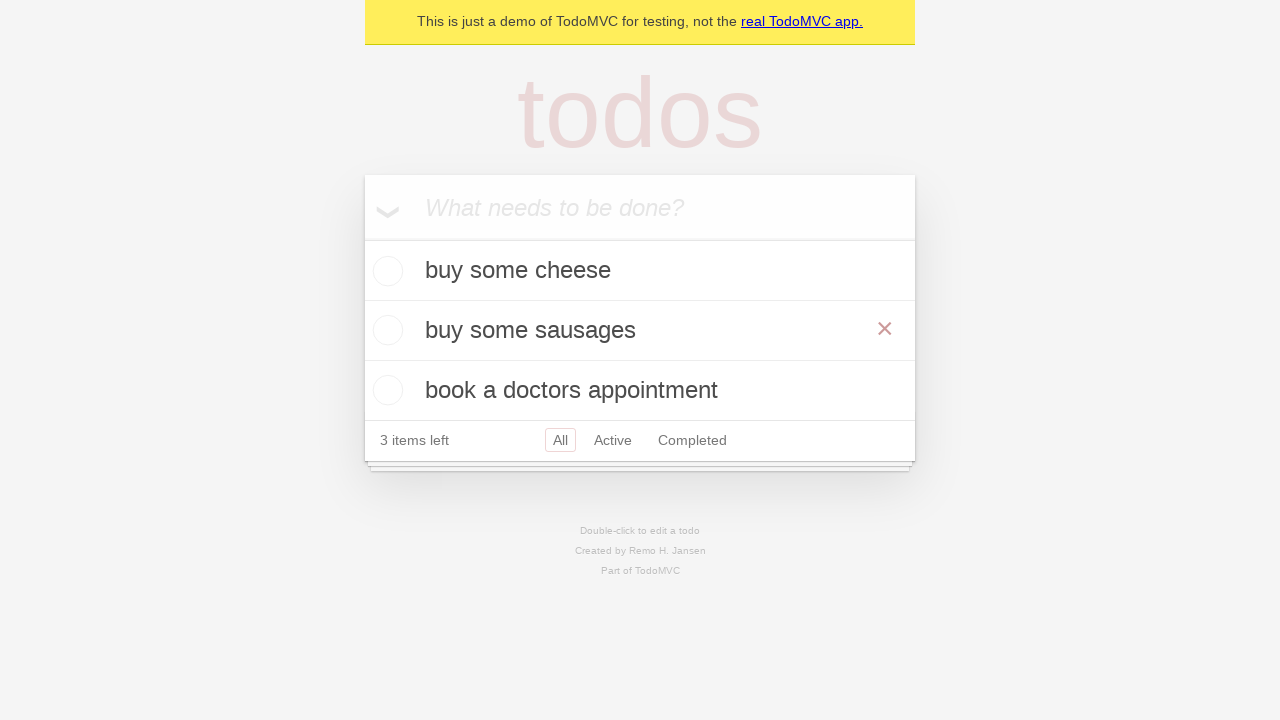

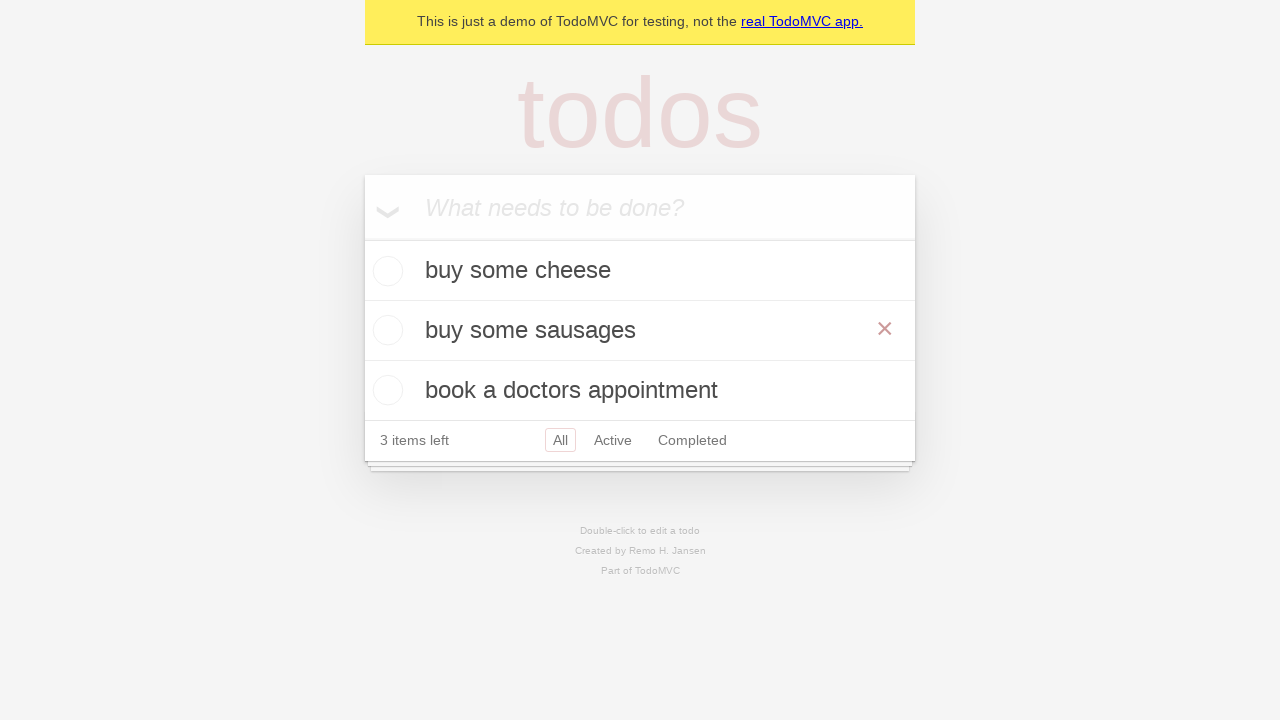